Tests multi-select dropdown functionality by selecting multiple options and then deselecting all

Starting URL: https://www.softwaretestingmaterial.com/sample-webpage-to-automate/

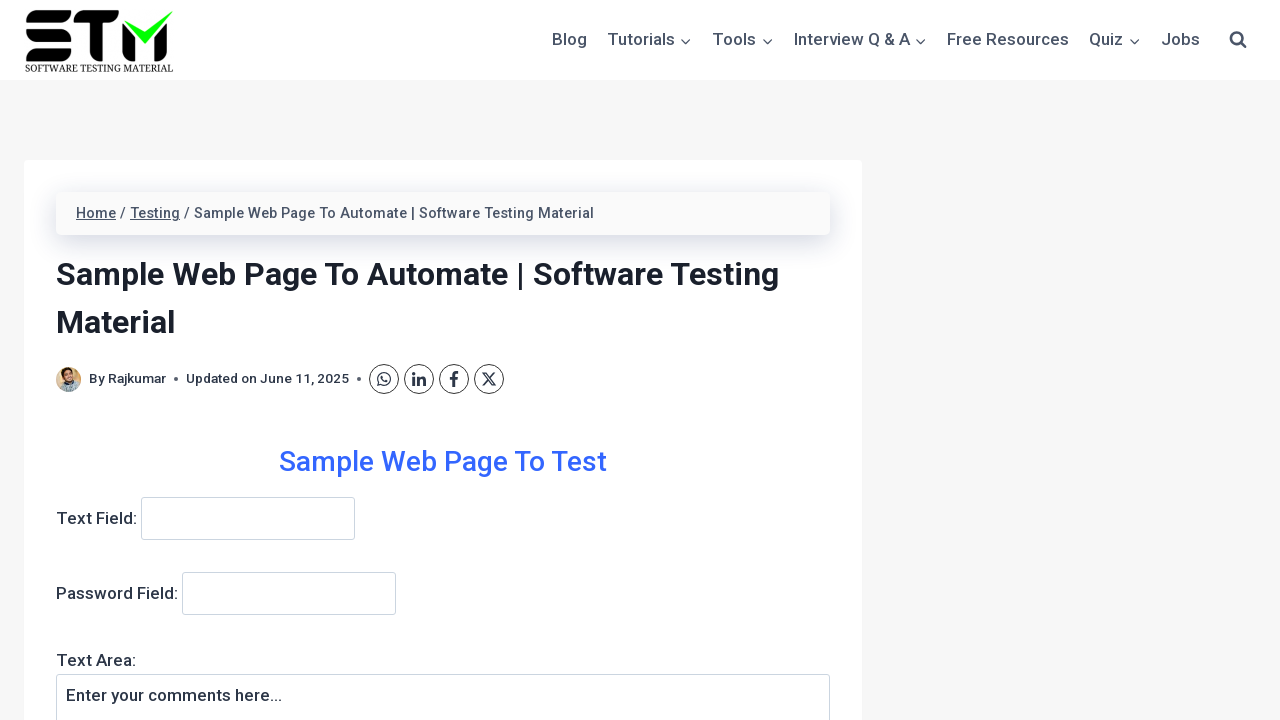

Navigated to the sample webpage
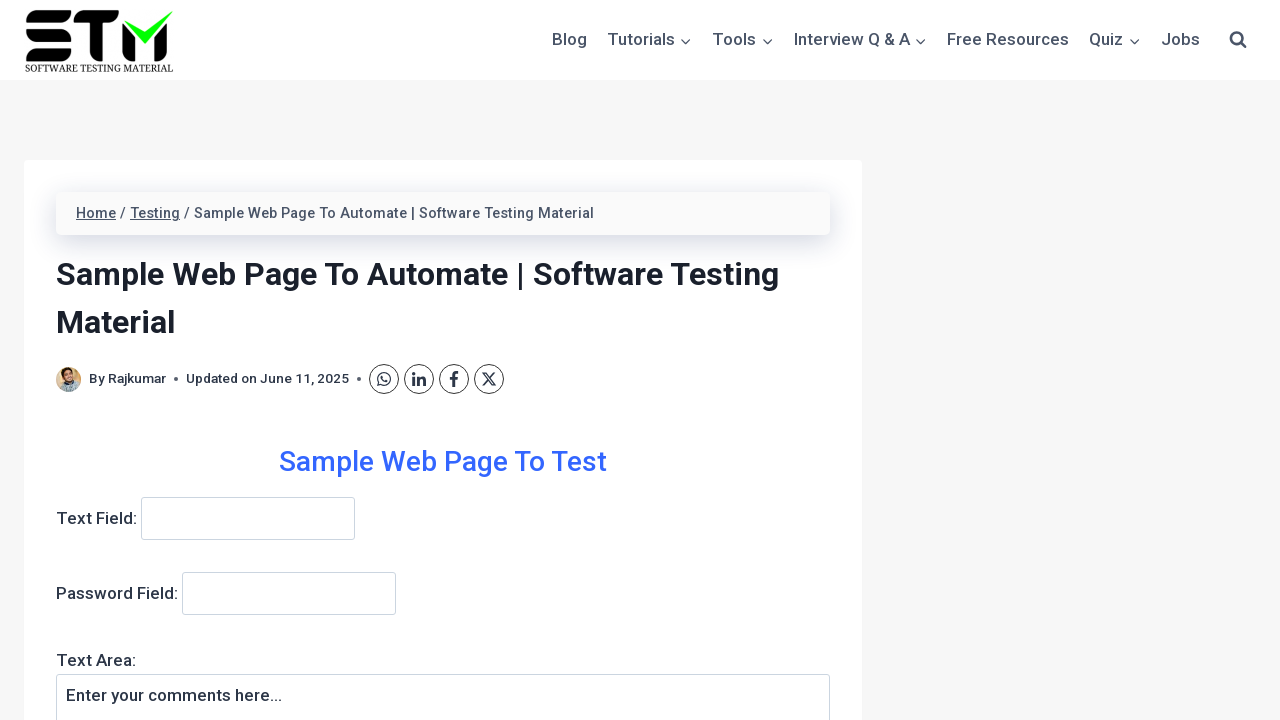

Located the multi-select dropdown element
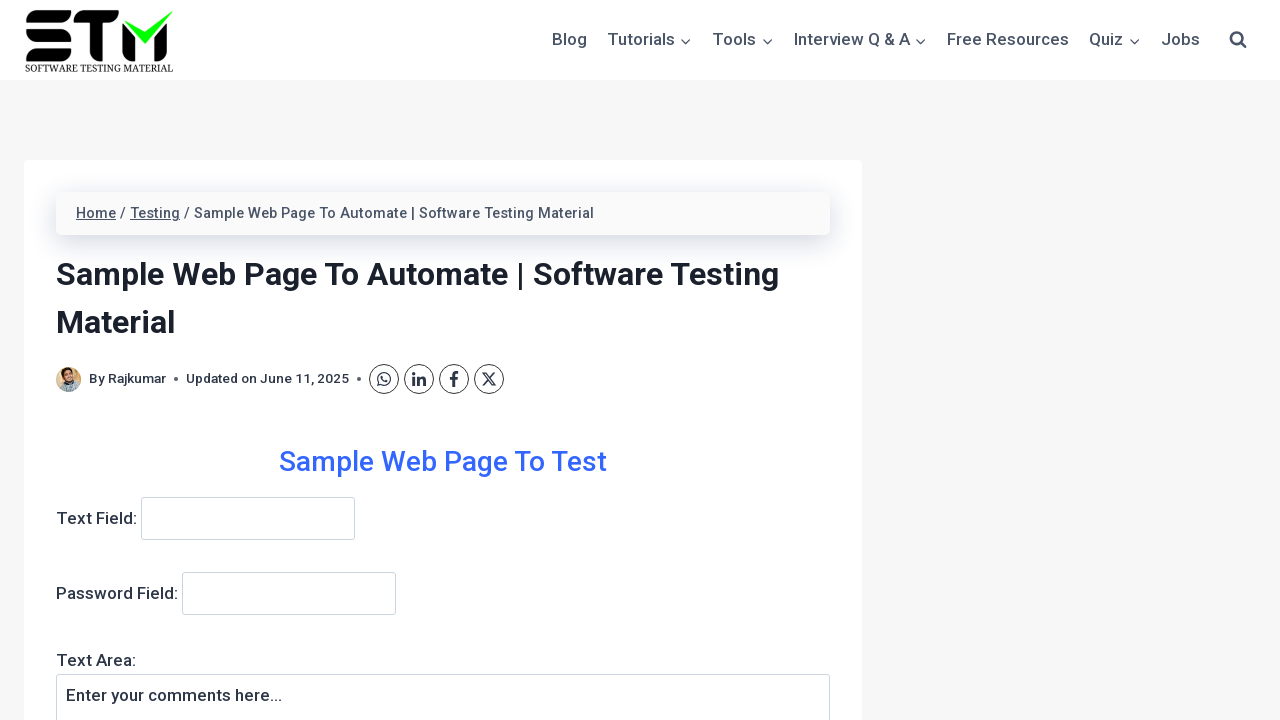

Selected option at index 2 from the dropdown on (//select[@class='spTextField'])[1]
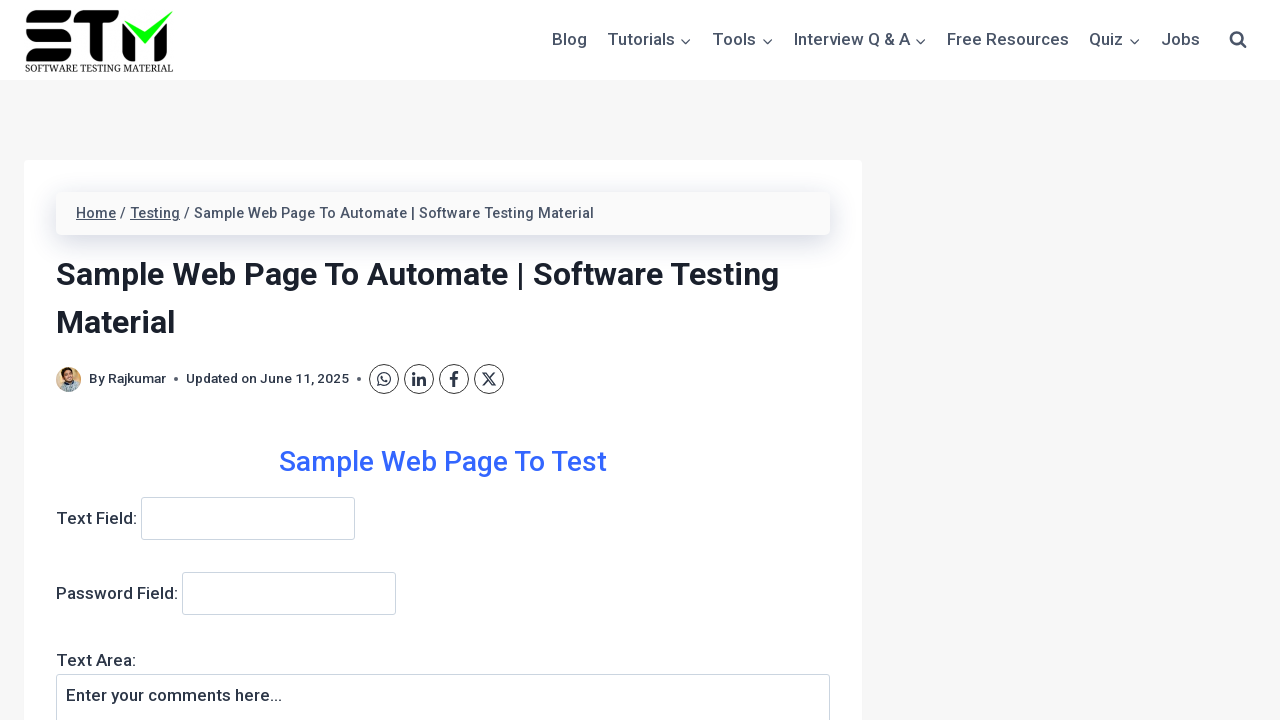

Selected option at index 3 from the dropdown on (//select[@class='spTextField'])[1]
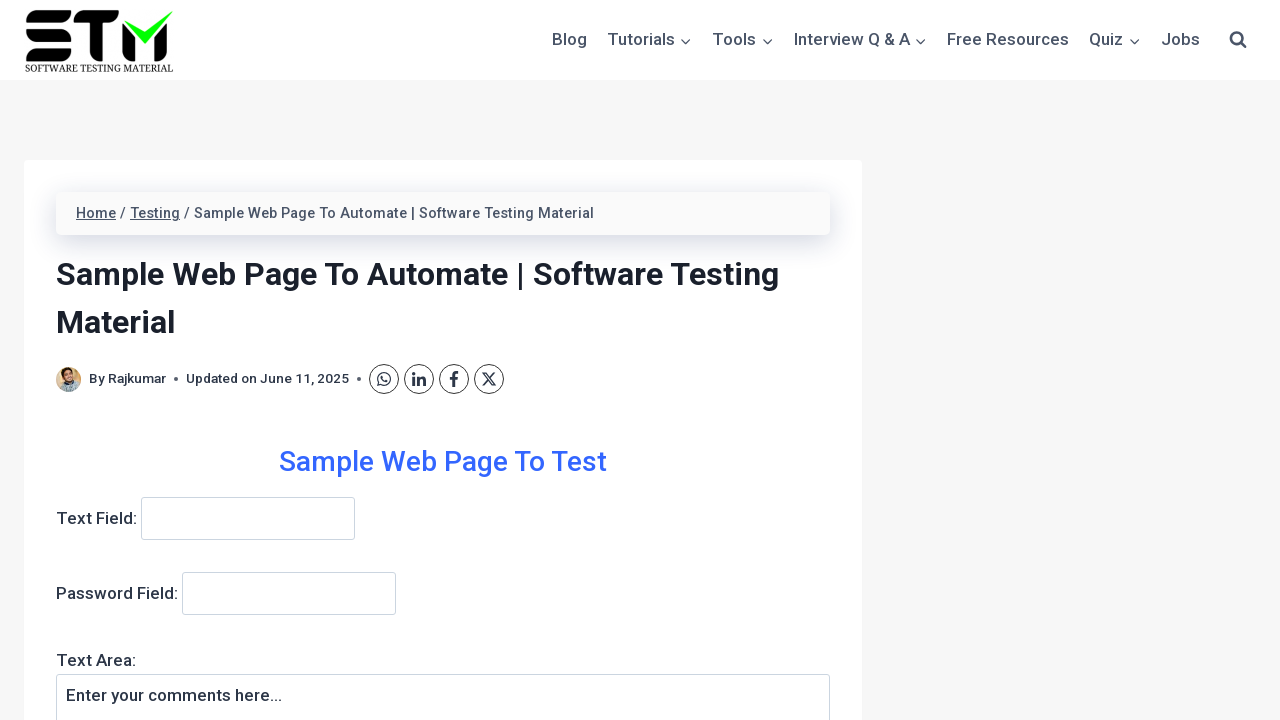

Deselected all options using JavaScript evaluation
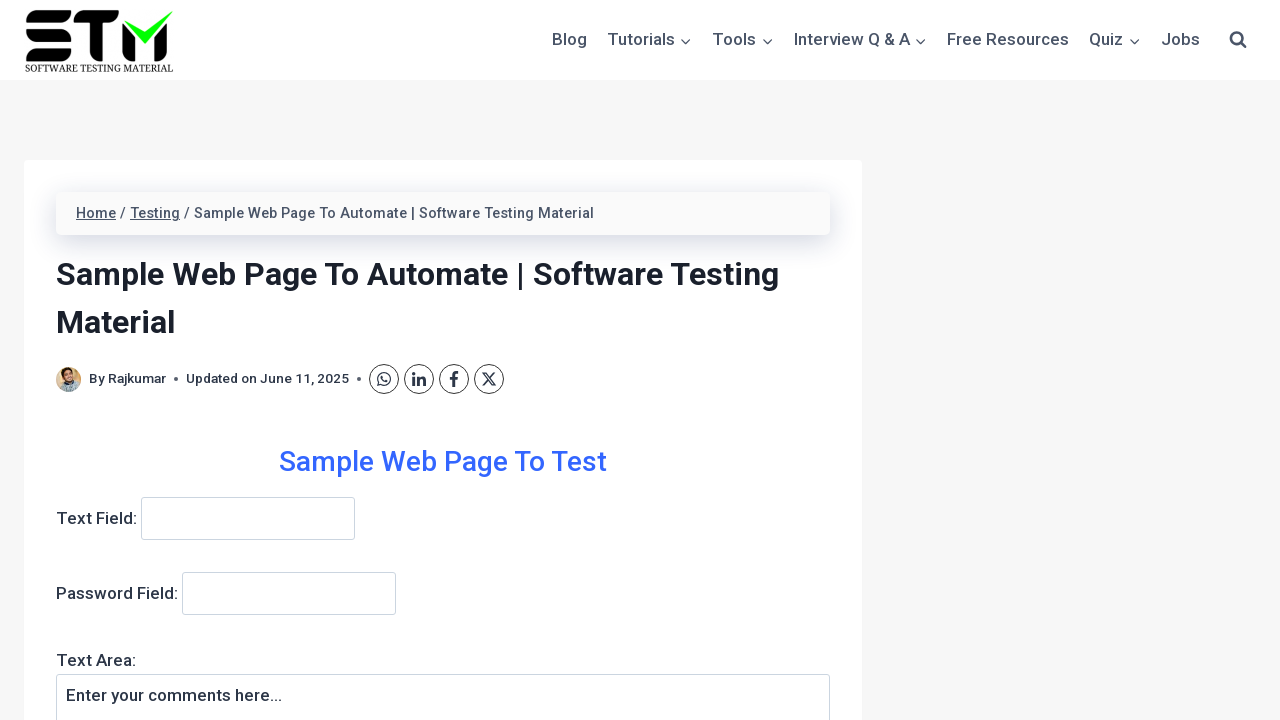

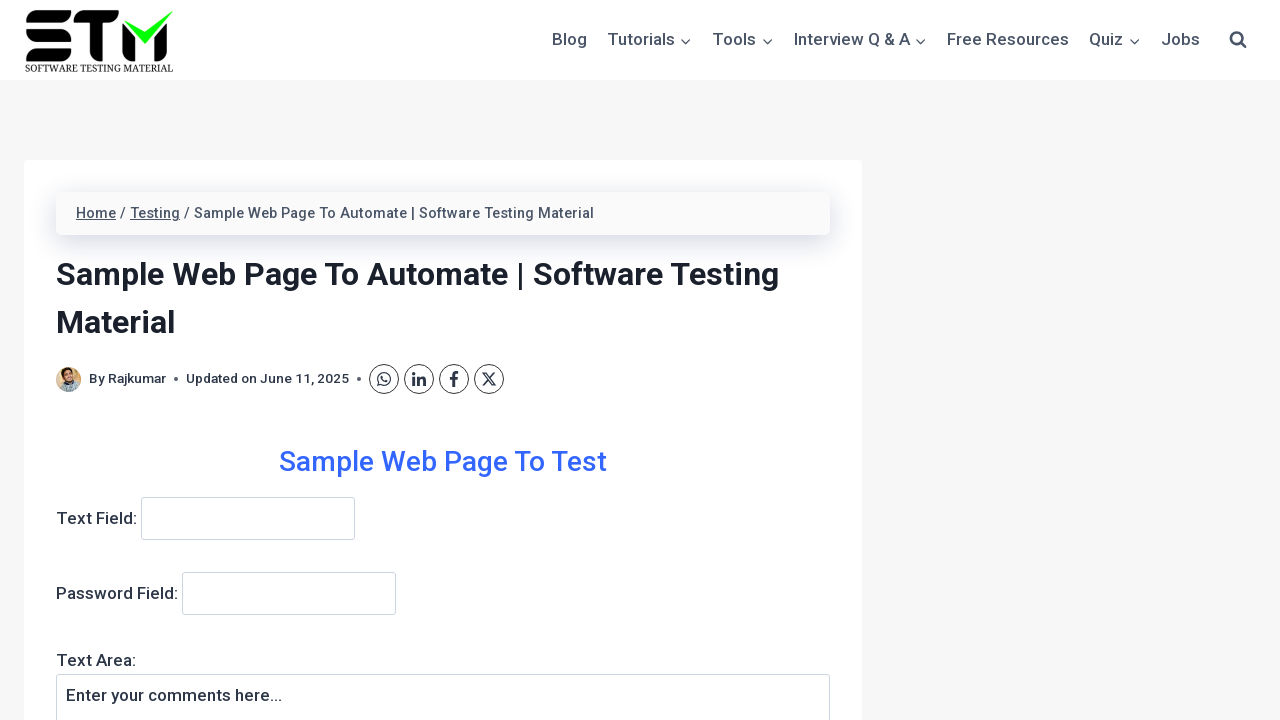